Tests checkbox functionality by locating a checkbox by its label and checking it

Starting URL: https://practice.expandtesting.com/checkboxes

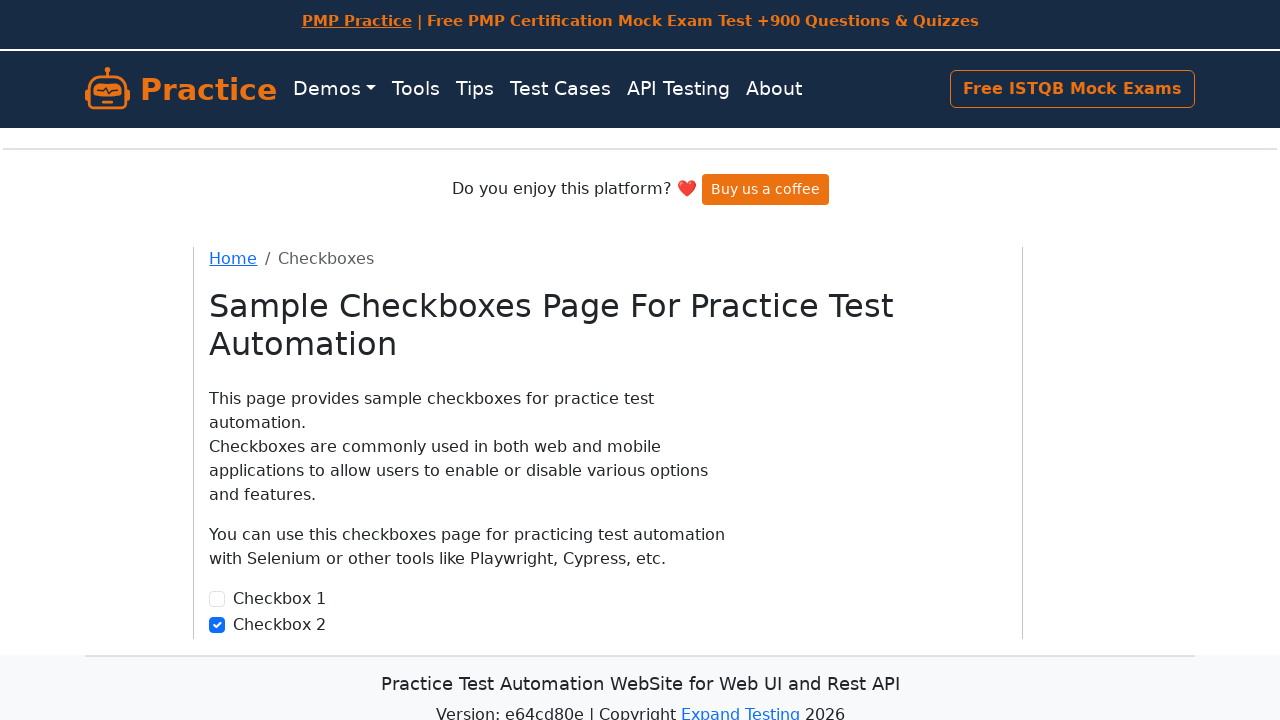

Located 'Checkbox 1' by its label
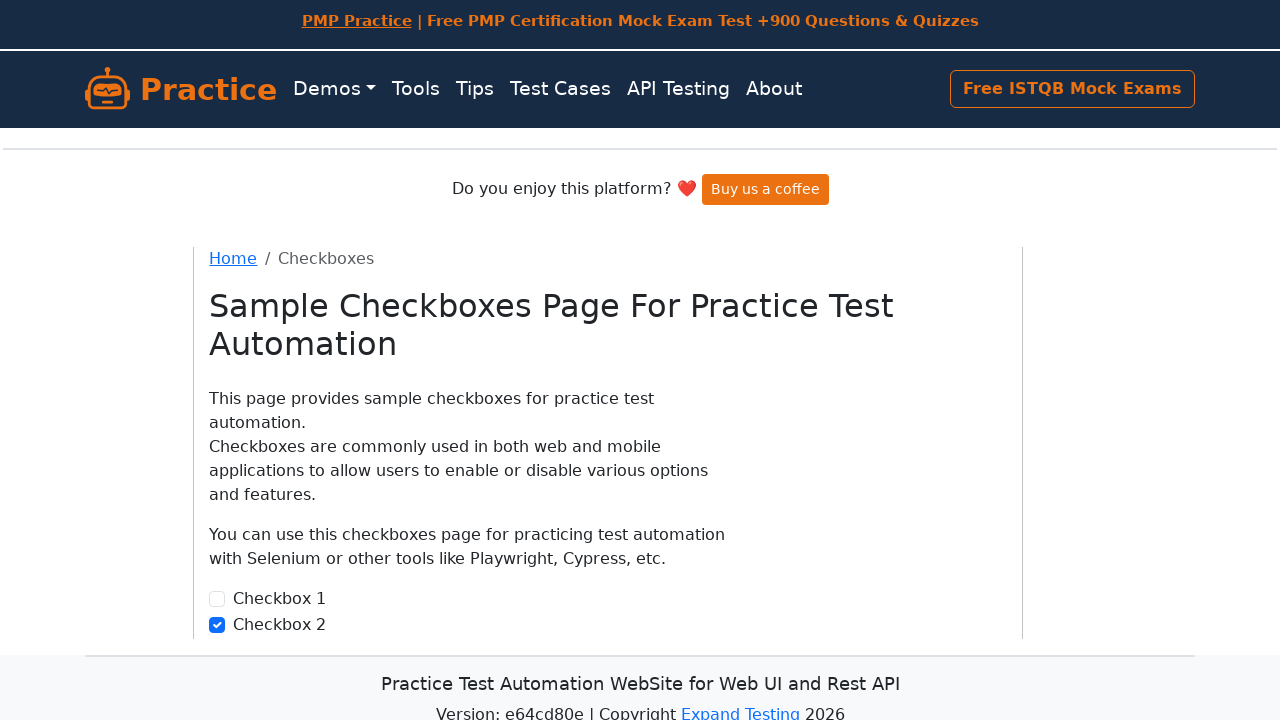

Checked the checkbox at (217, 599) on internal:label="Checkbox 1"i
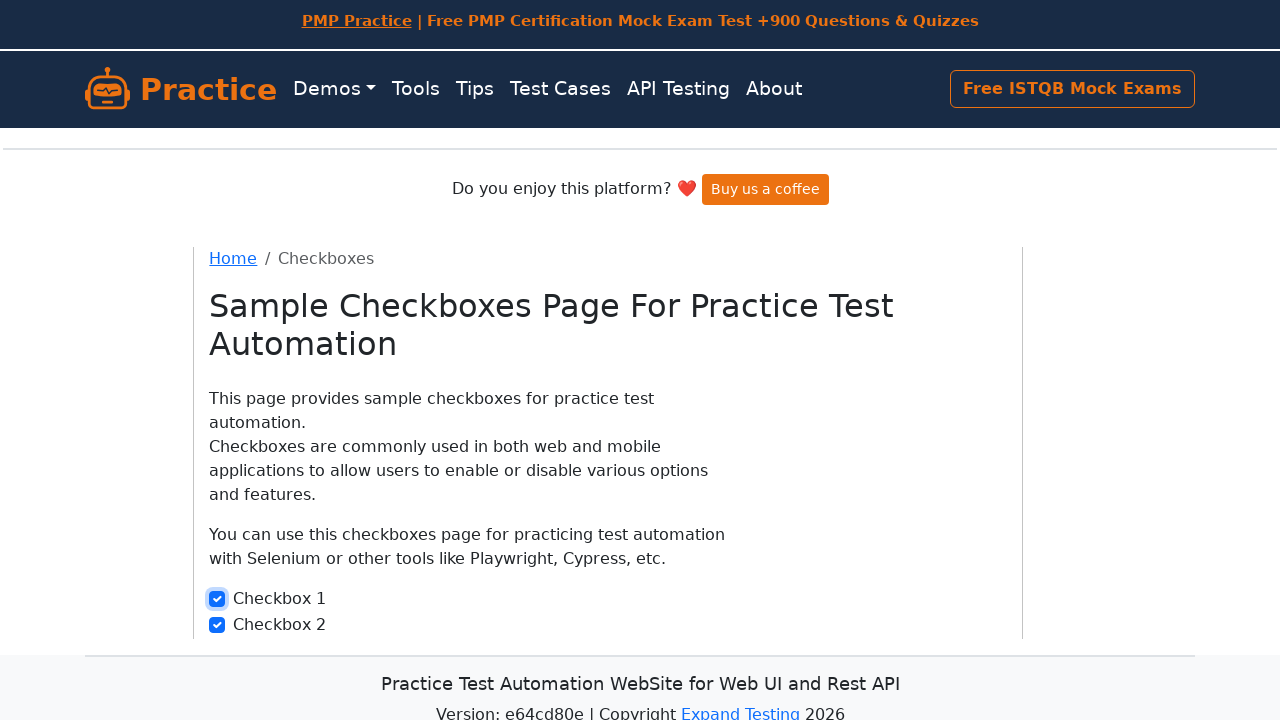

Verified that the checkbox is checked
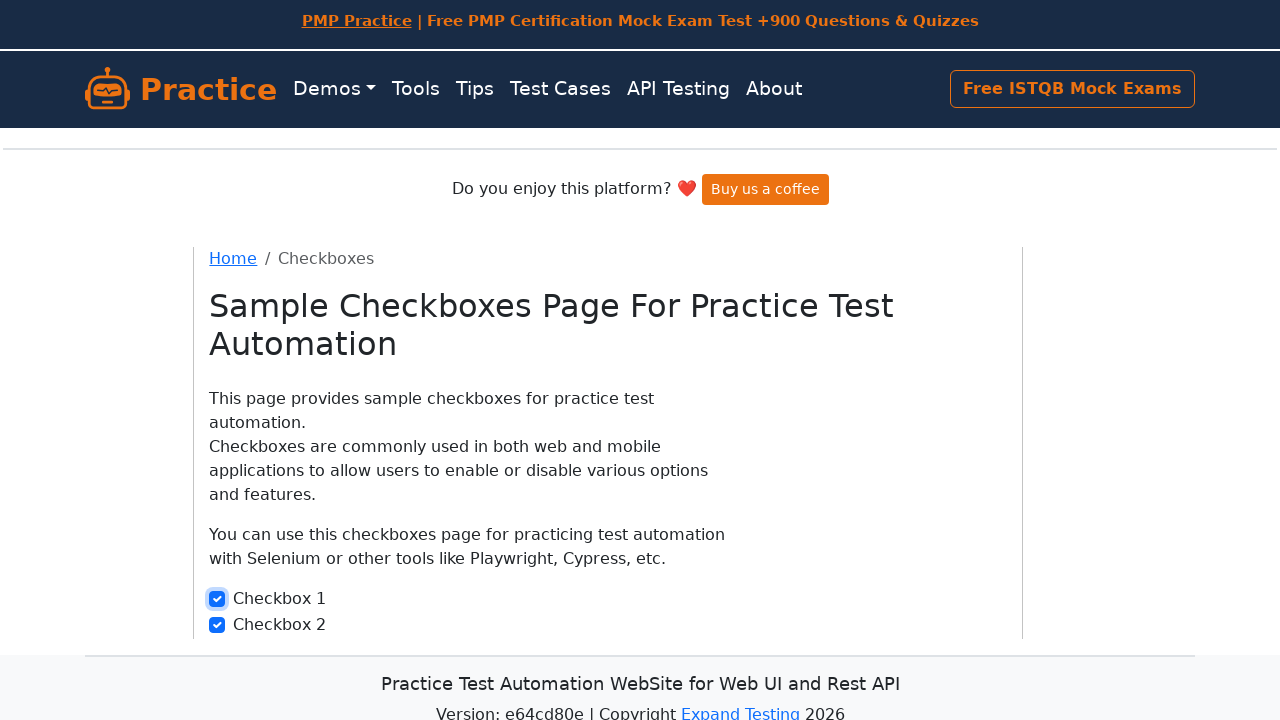

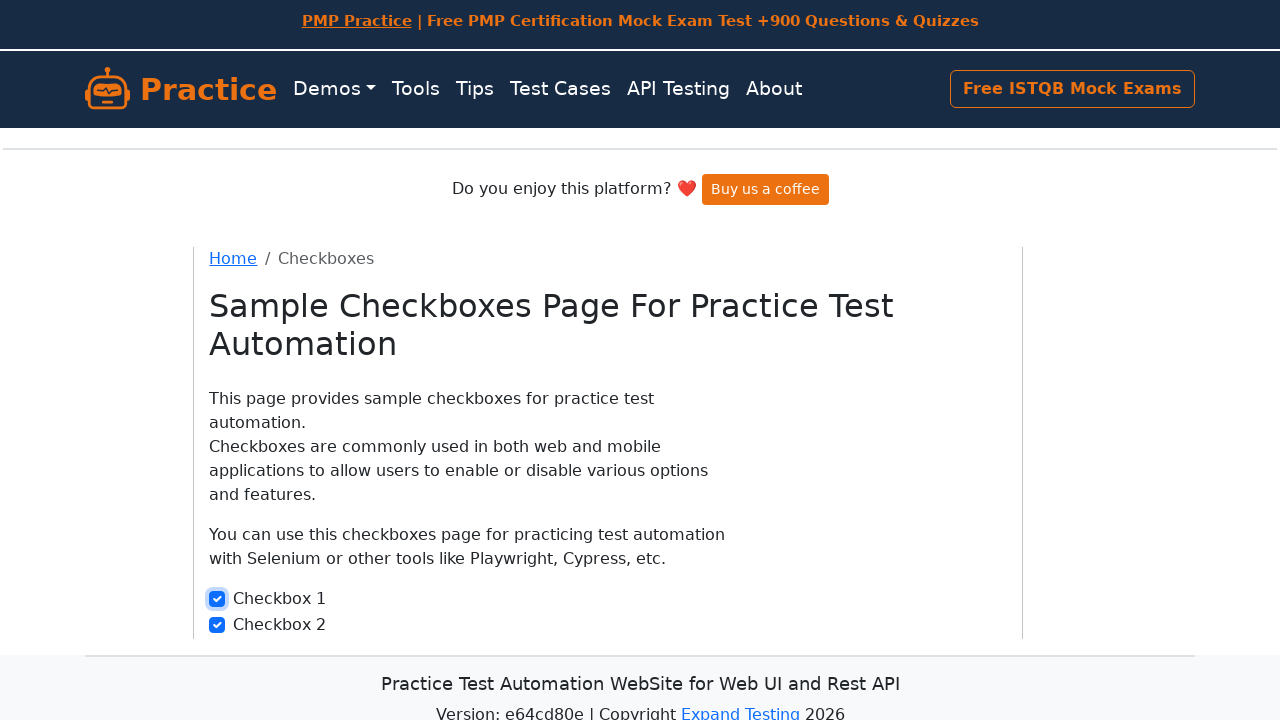